Tests form submission by filling out text fields including name, email, and addresses, then submitting the form

Starting URL: https://demoqa.com/text-box

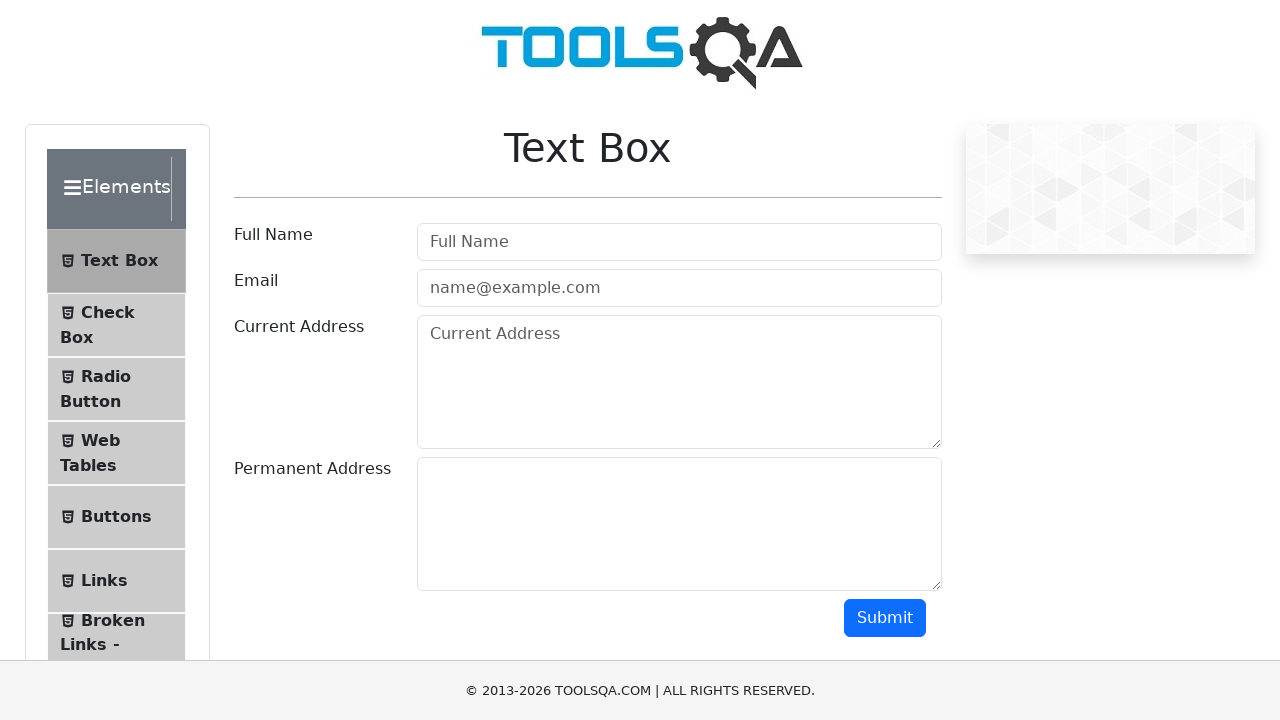

Filled name field with 'John Smith' on #userName
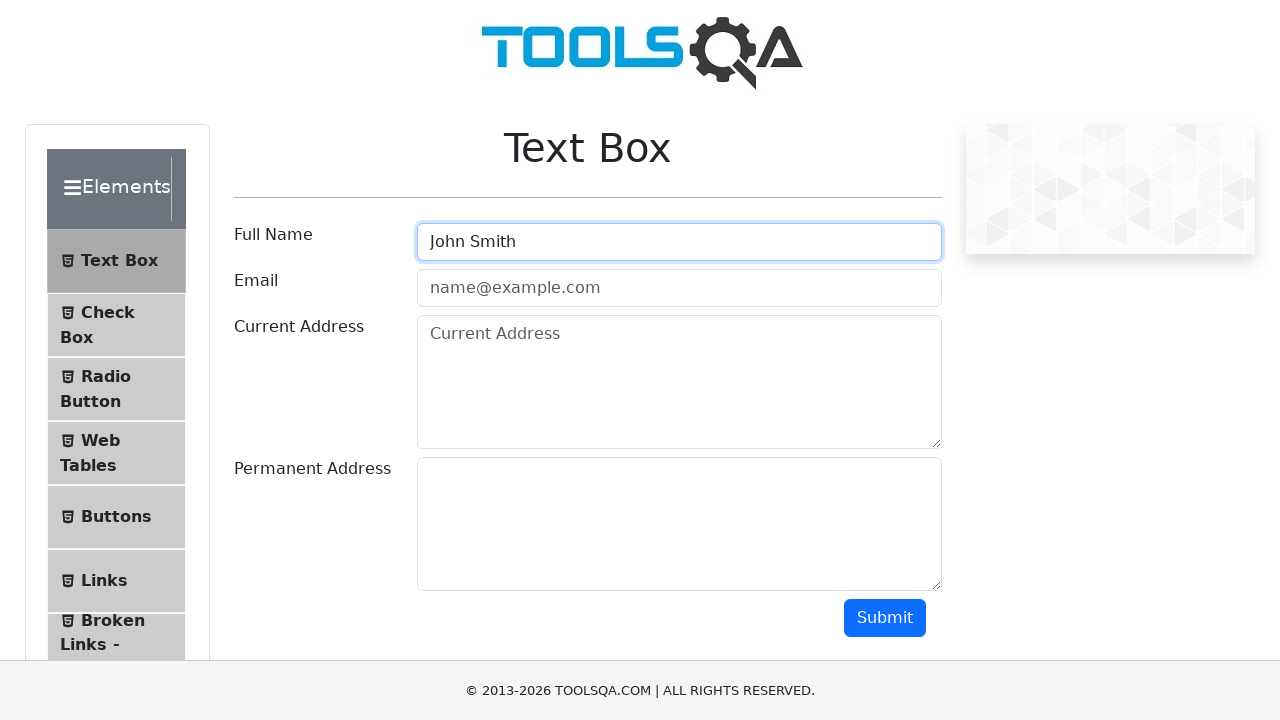

Filled email field with 'john.smith@example.com' on #userEmail
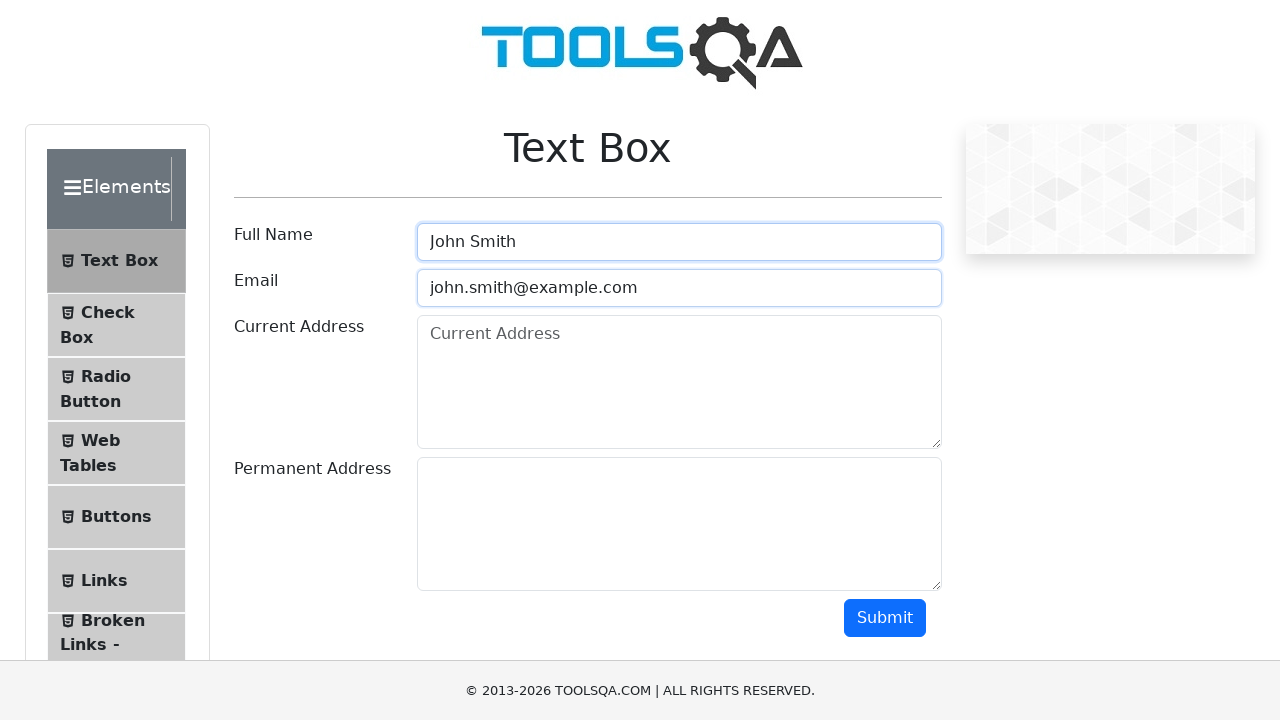

Filled current address field with '123 Main Street' on [placeholder='Current Address']
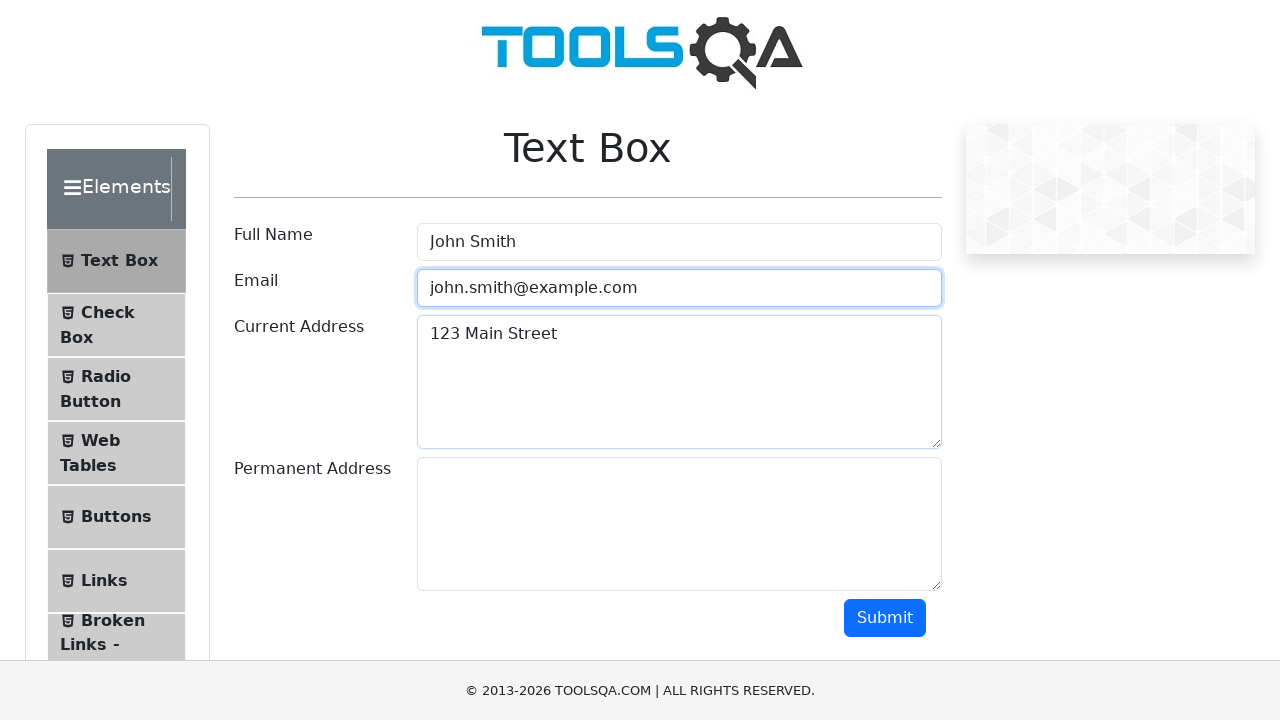

Filled permanent address field with '456 Oak Avenue' on #permanentAddress
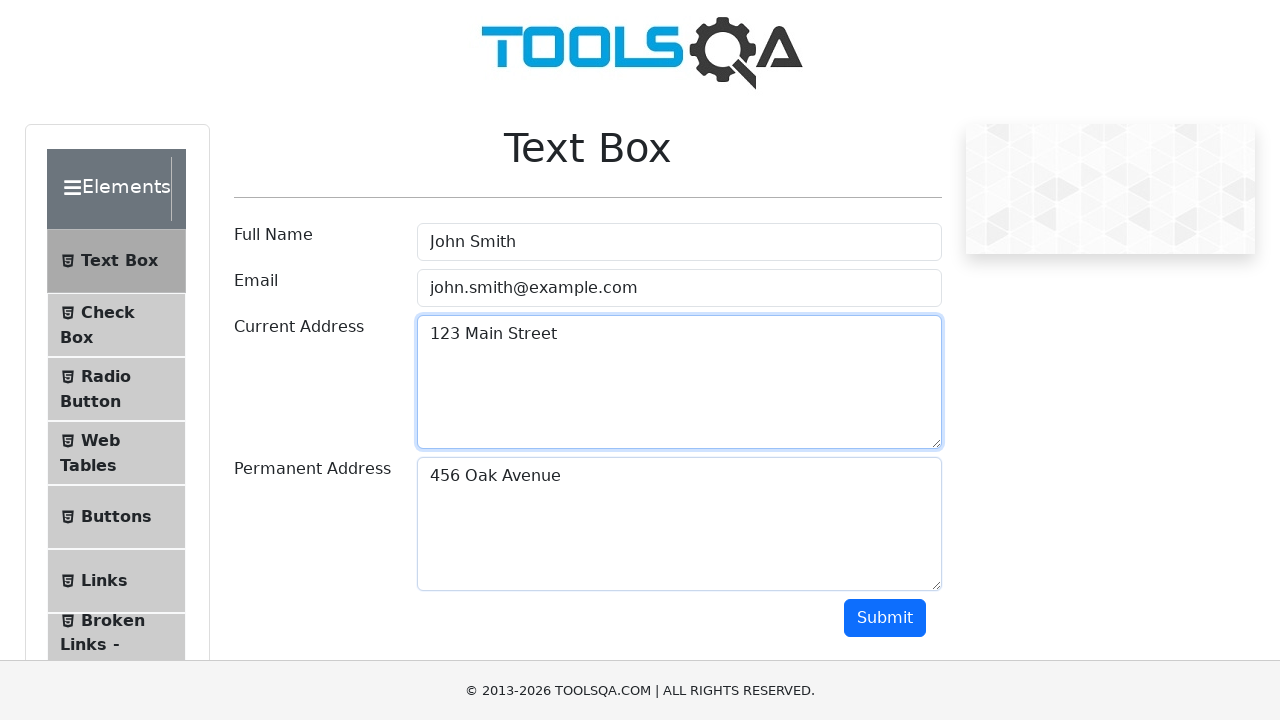

Located submit button
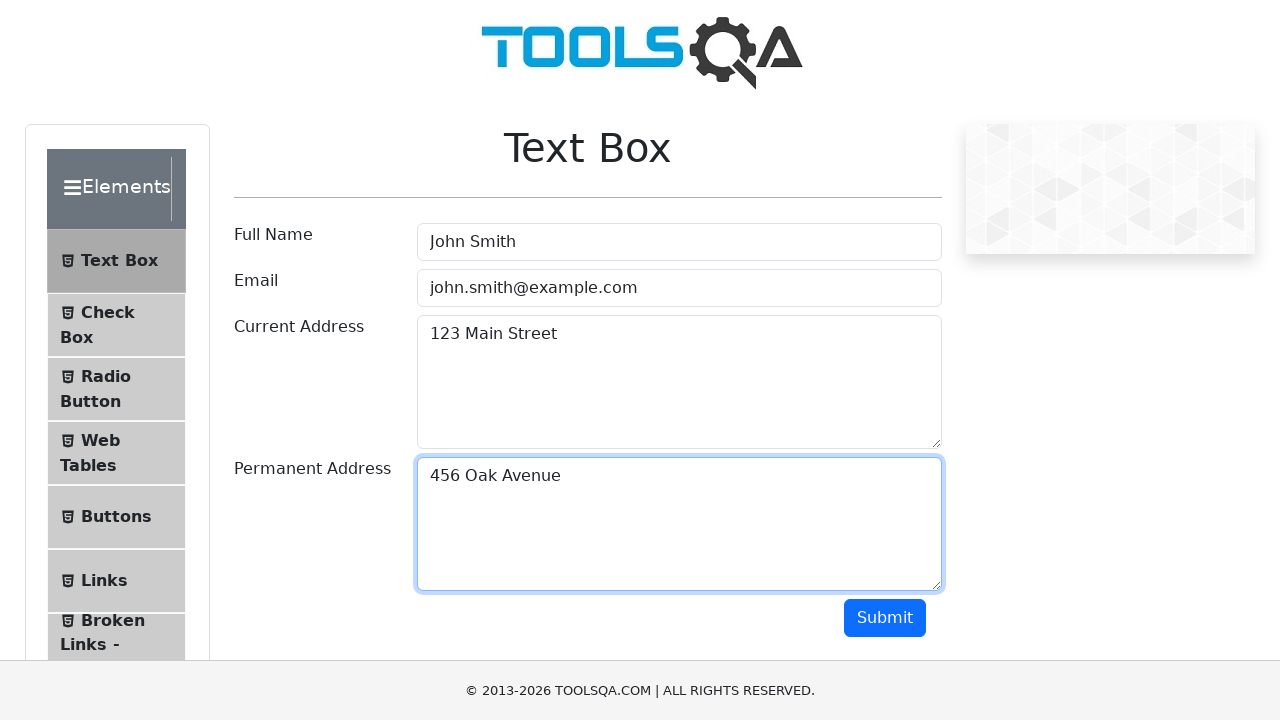

Scrolled submit button into view
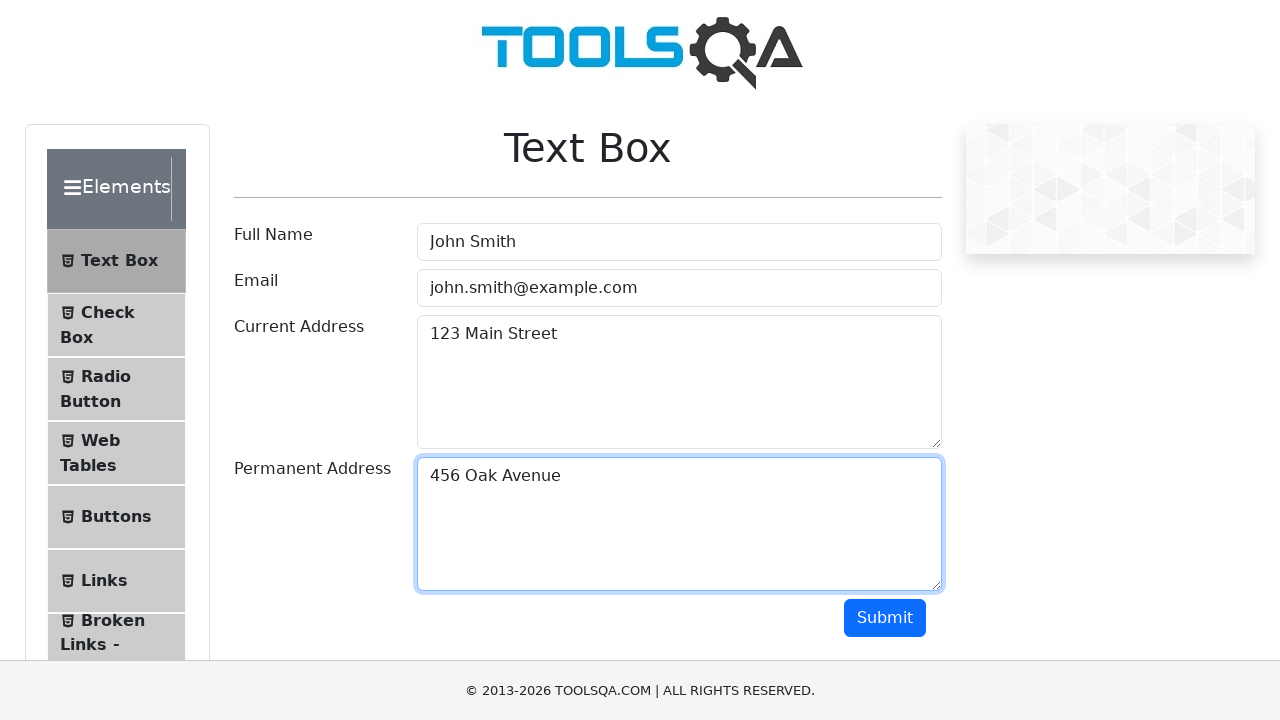

Clicked submit button to submit form at (885, 618) on internal:text="Submit"i
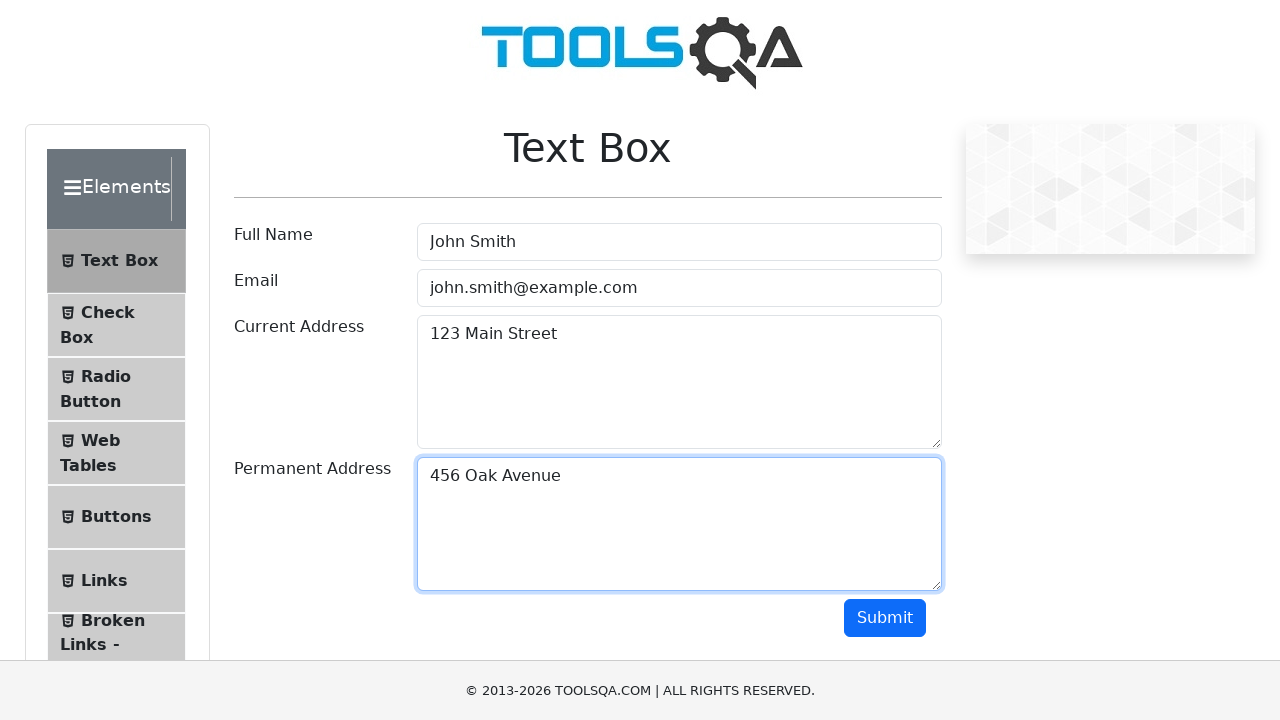

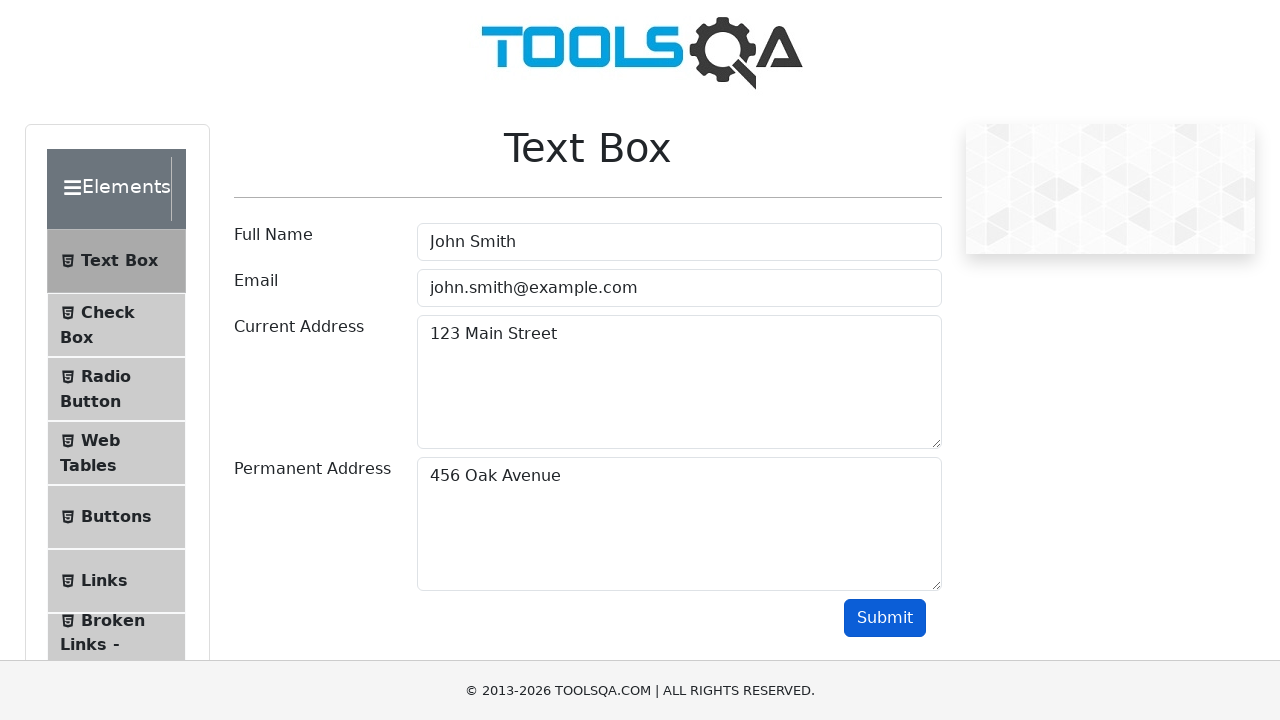